Navigates to ICICI Bank homepage, collects all anchor links on the page, and clicks the second link

Starting URL: https://www.icicibank.com

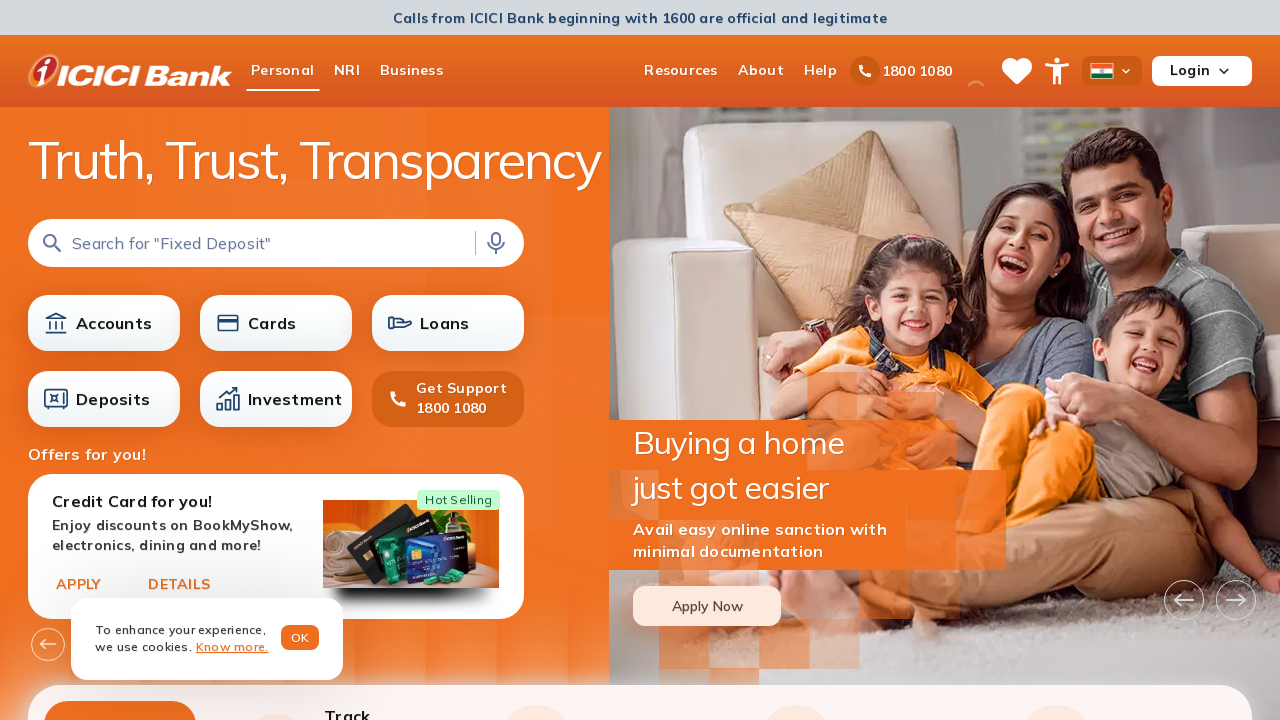

Waited for anchor links to load on ICICI Bank homepage
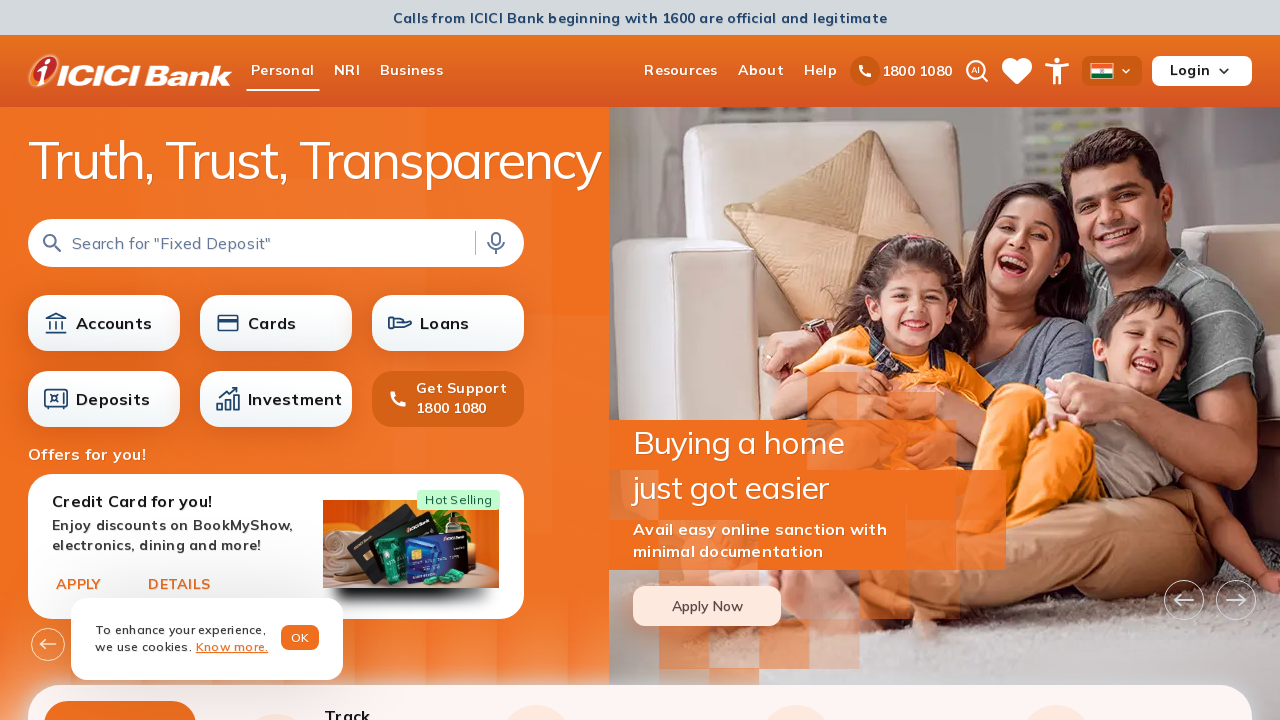

Collected all anchor links from page - found 426 links total
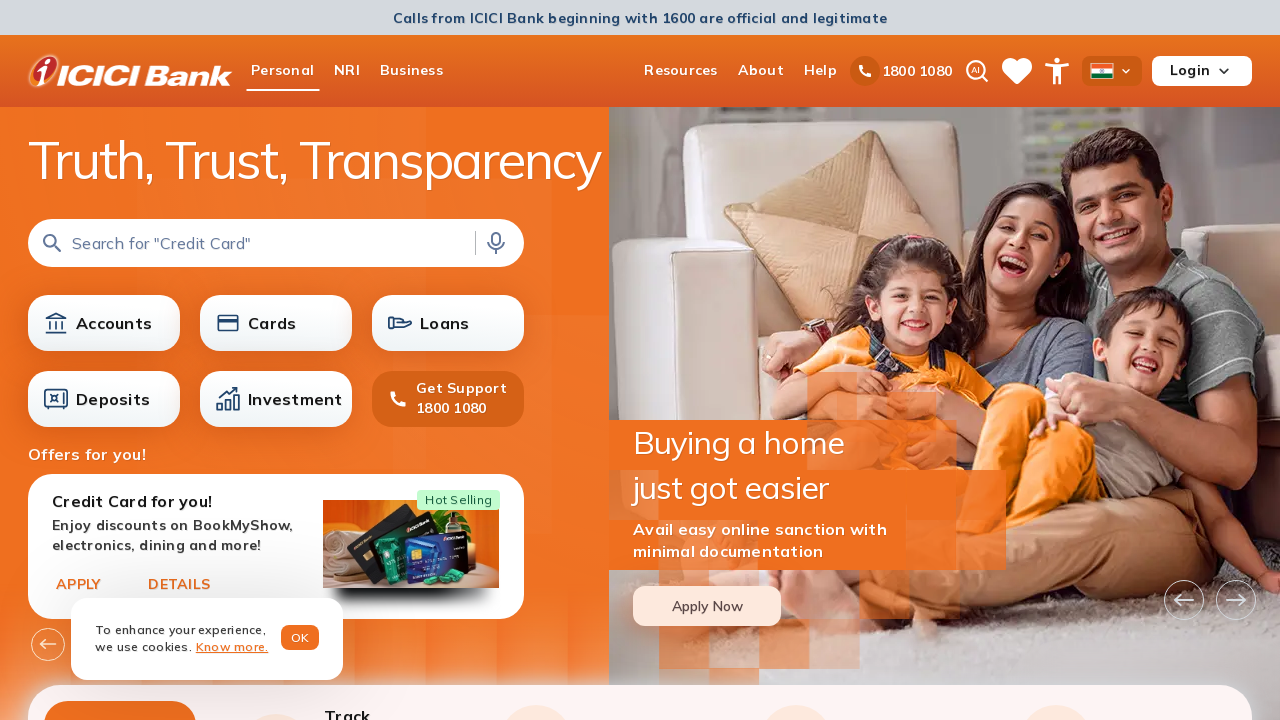

Clicked the second anchor link (index 1) on the page at (282, 71) on xpath=//a >> nth=1
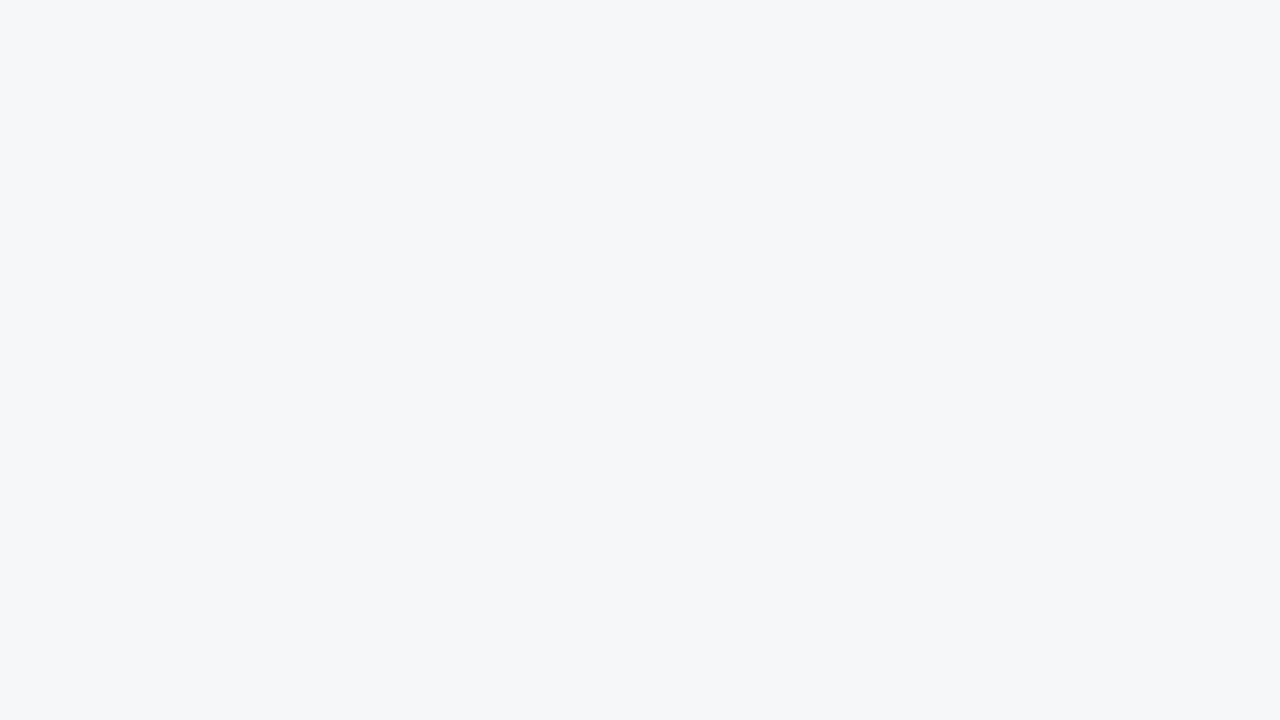

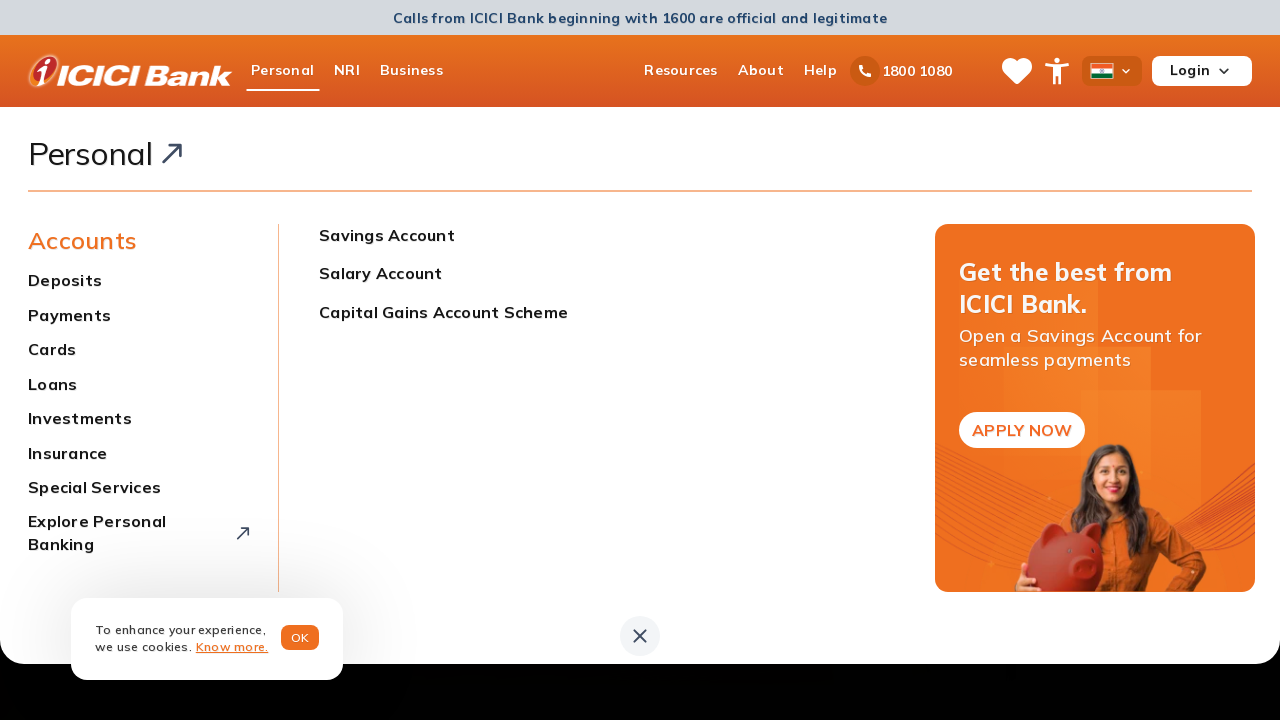